Tests dropdown selection by iterating through options and selecting "Option 1", then verifying the selection

Starting URL: http://the-internet.herokuapp.com/dropdown

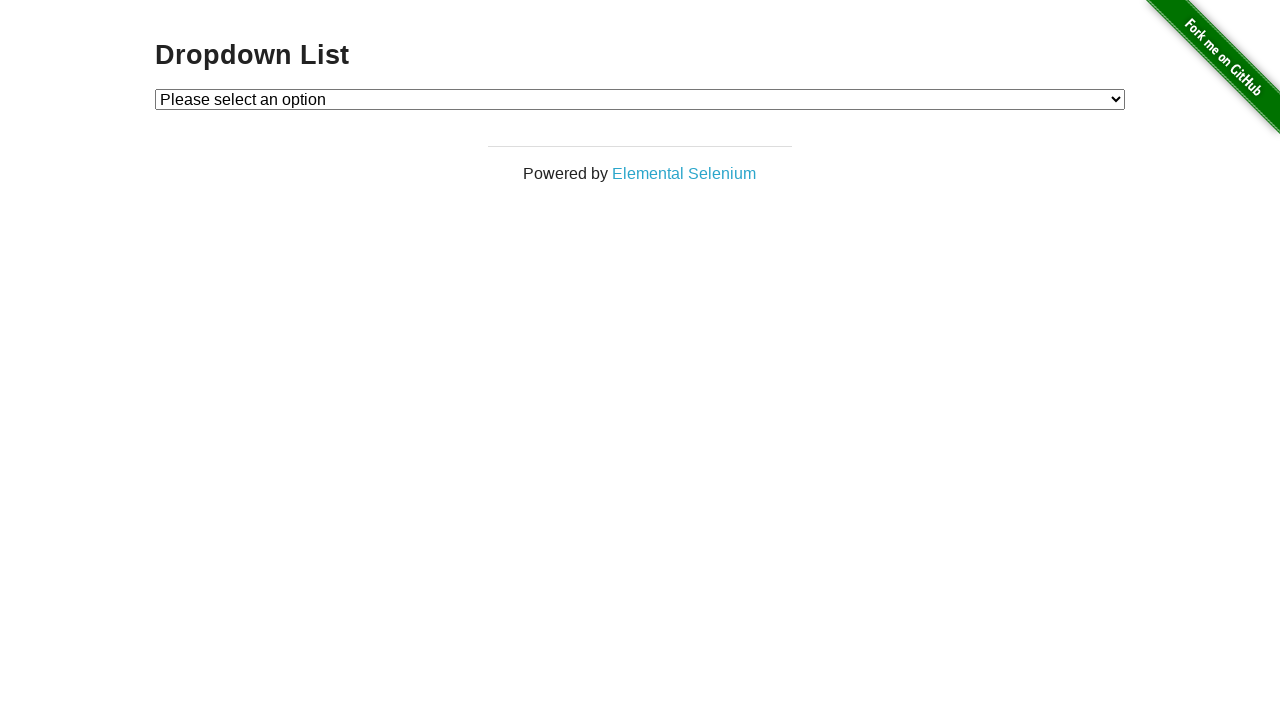

Selected 'Option 1' from dropdown on #dropdown
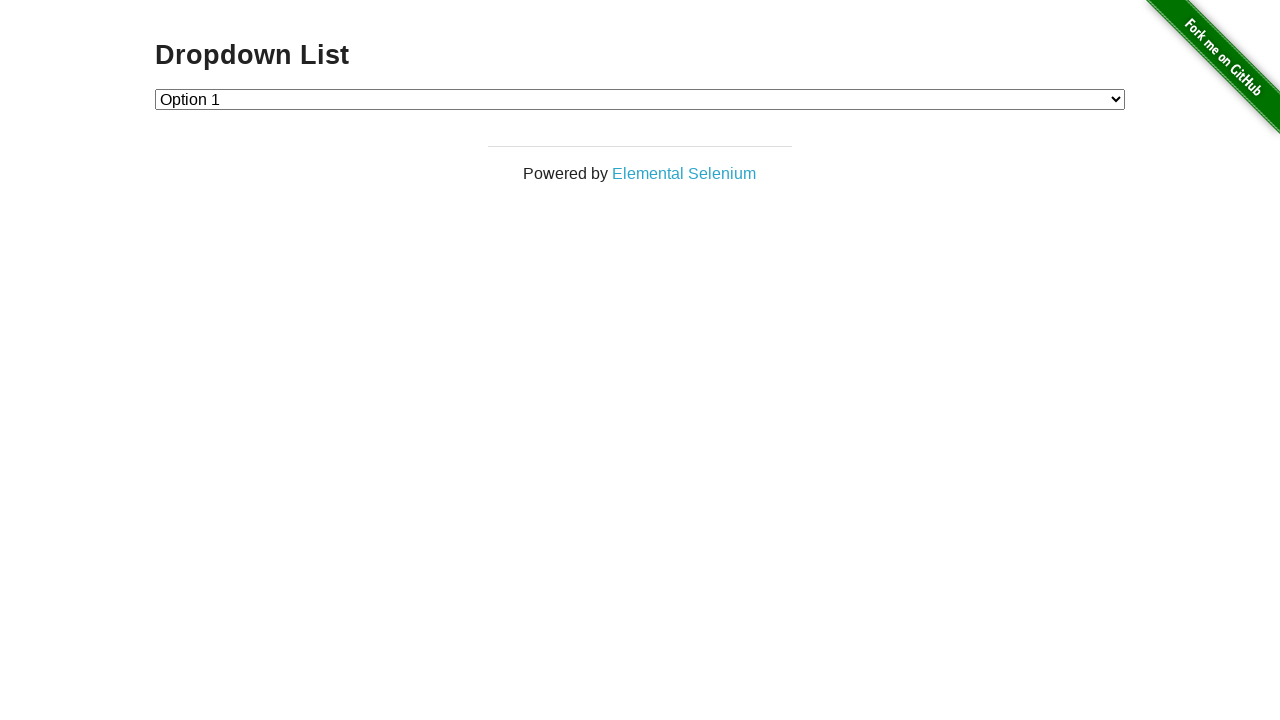

Retrieved selected dropdown value
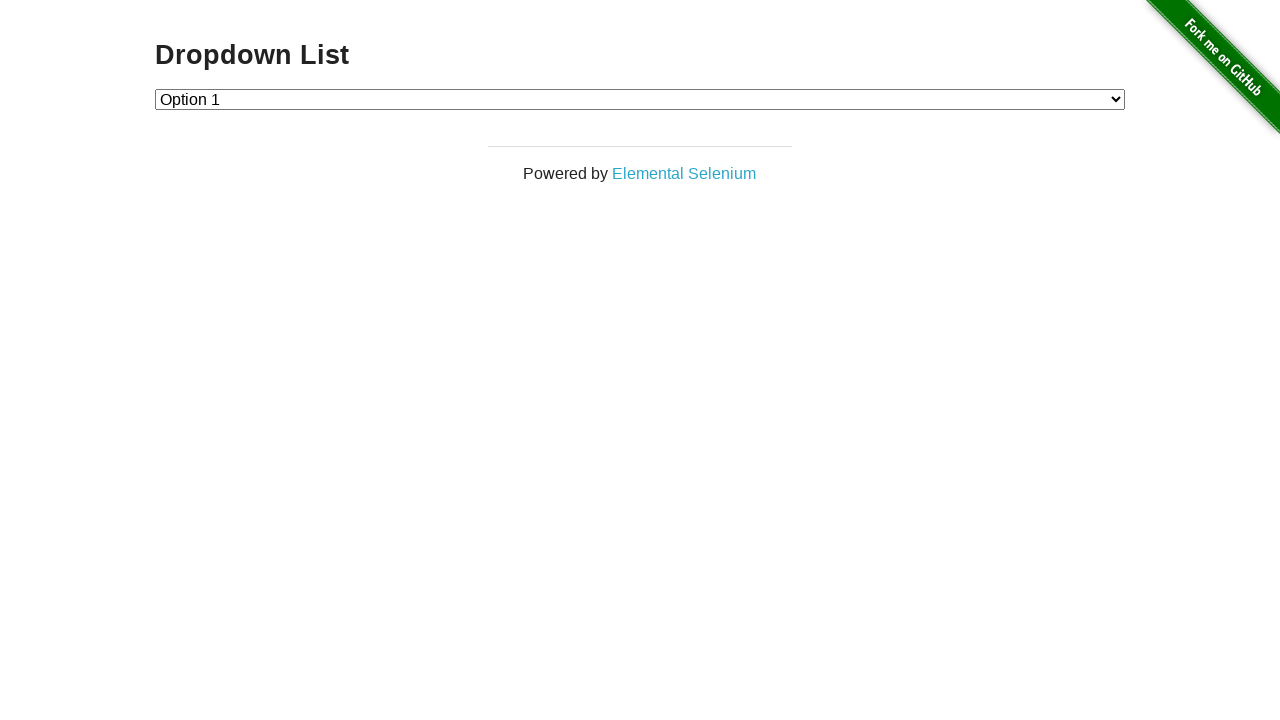

Verified dropdown selection is '1'
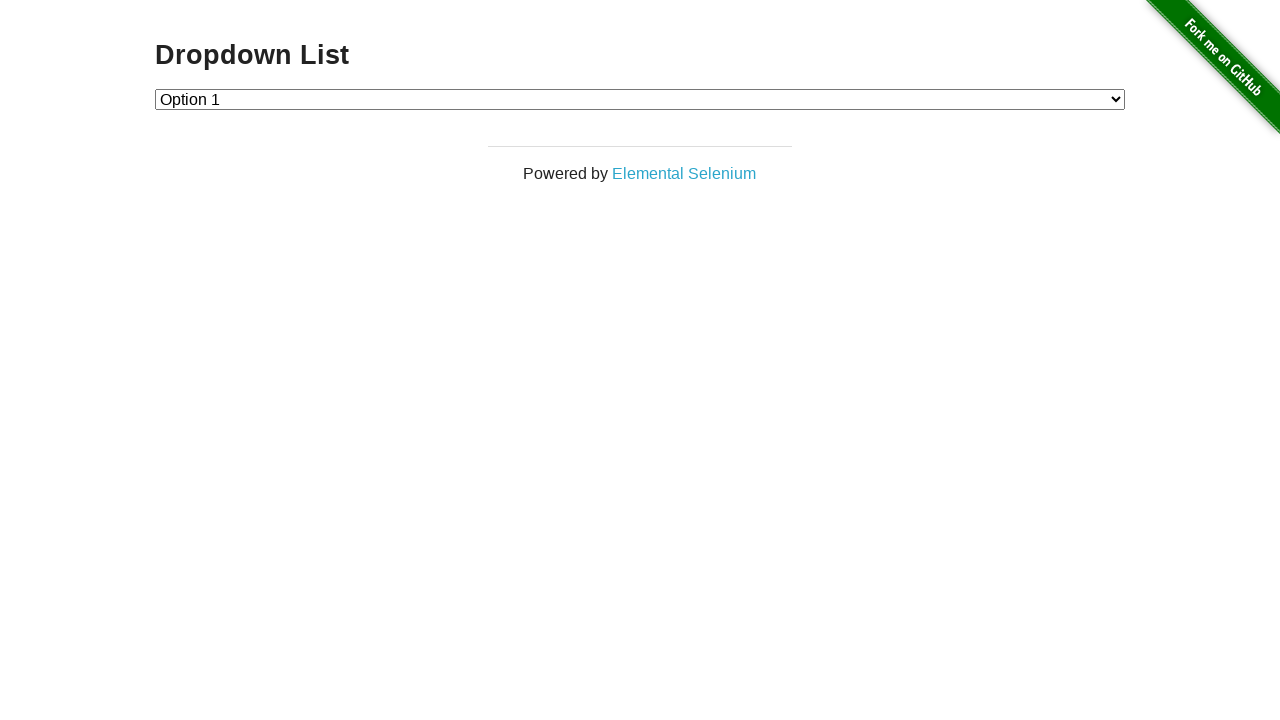

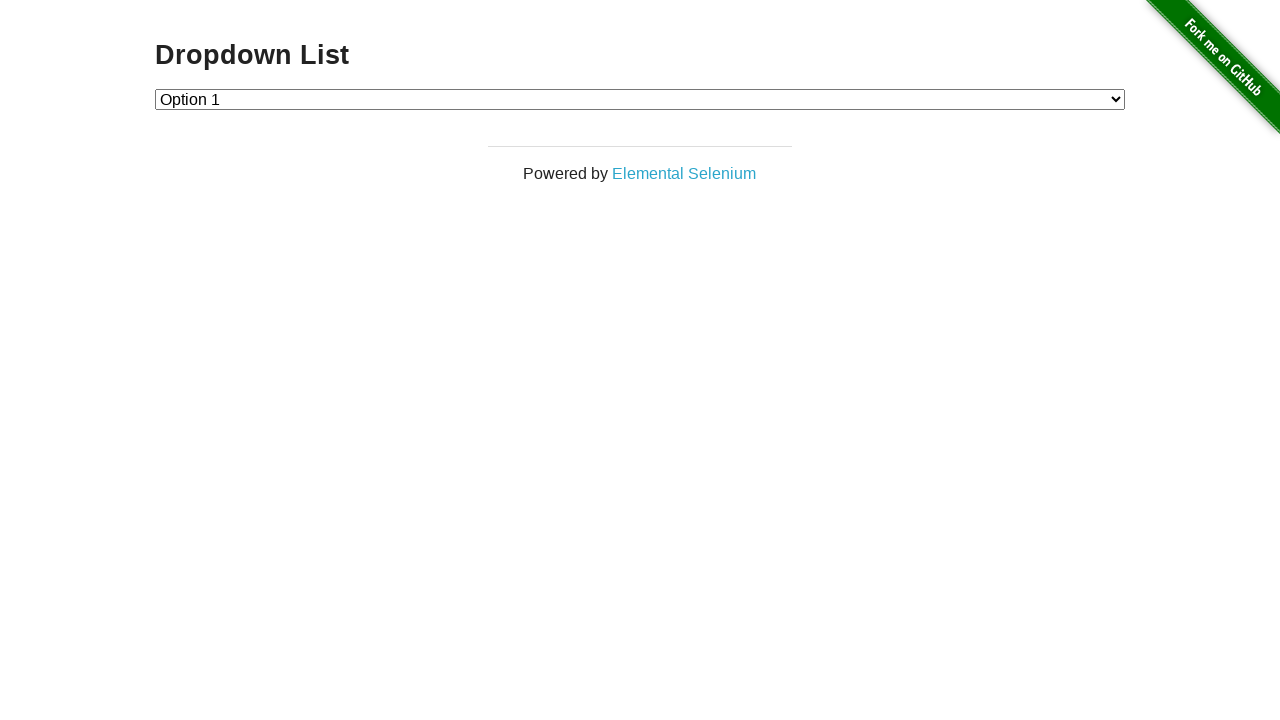